Tests navigation by clicking the "Make Appointment" button and verifying the URL changes to the profile/login page

Starting URL: https://katalon-demo-cura.herokuapp.com/

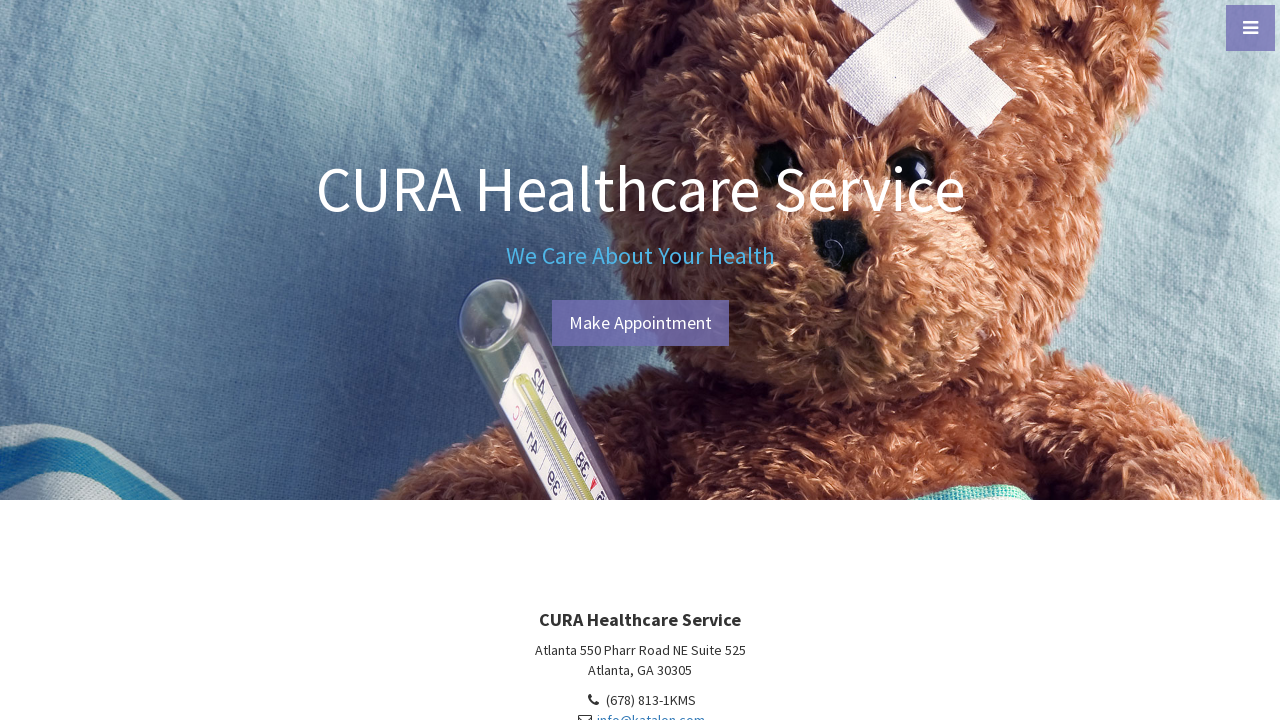

Clicked the 'Make Appointment' button at (640, 323) on #btn-make-appointment
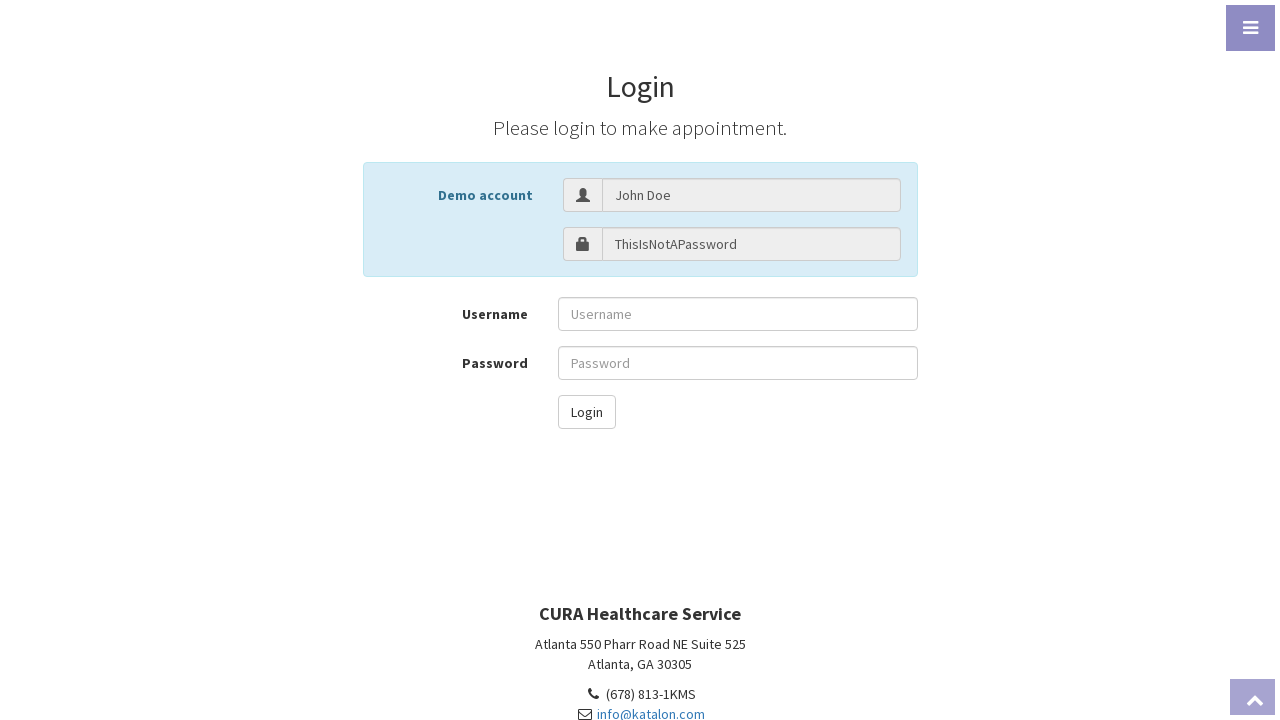

Verified navigation to profile/login page at URL: https://katalon-demo-cura.herokuapp.com/profile.php#login
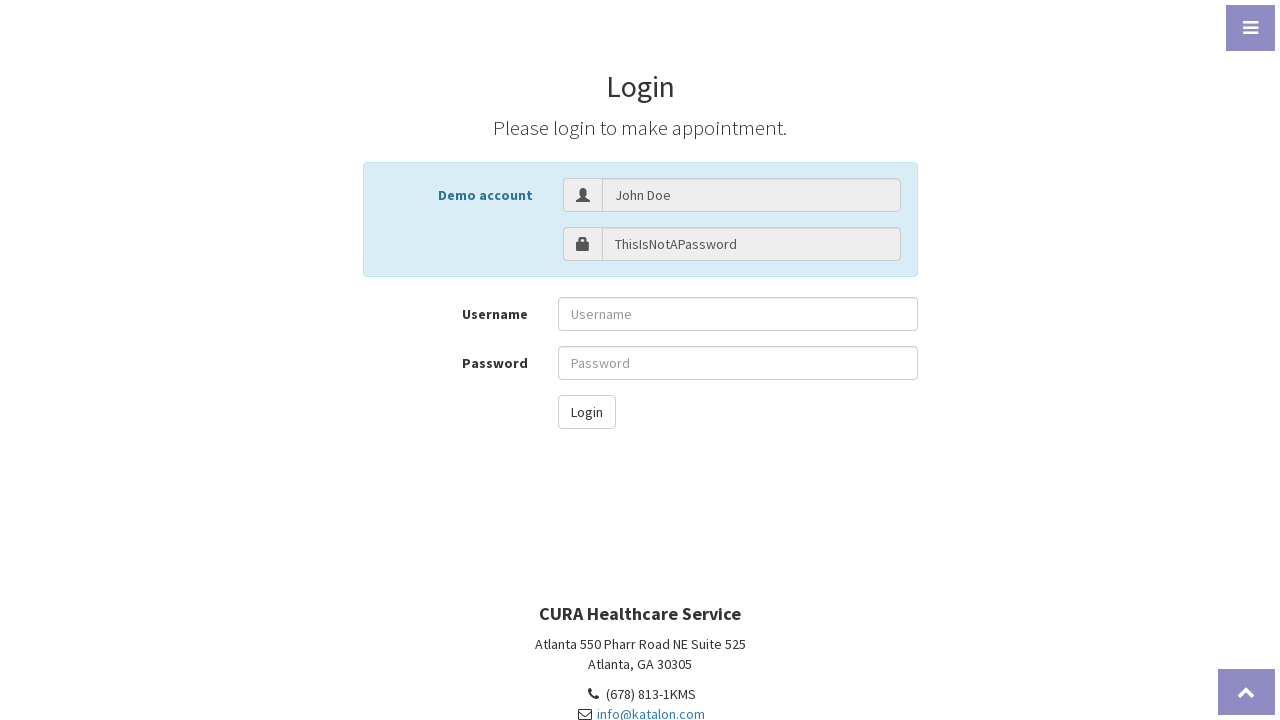

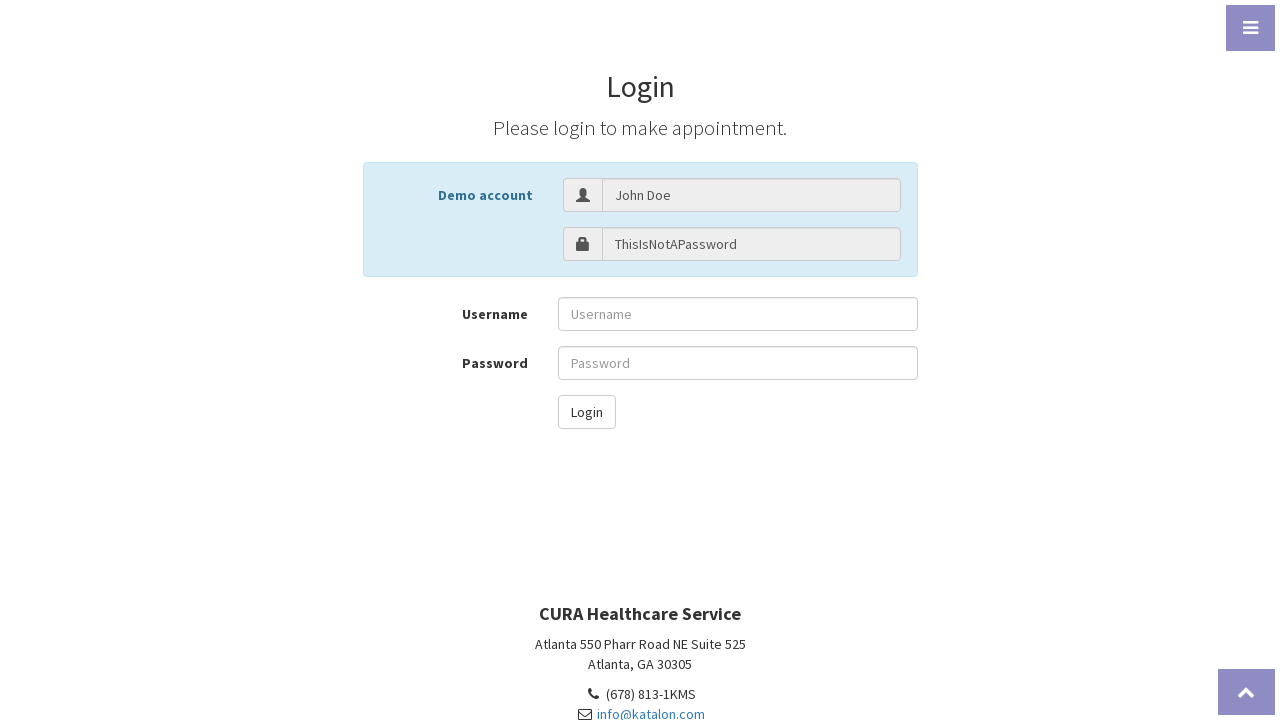